Tests JavaScript alert dialog functionality by clicking an alert button and verifying the alert message before accepting it

Starting URL: https://rahulshettyacademy.com/AutomationPractice/

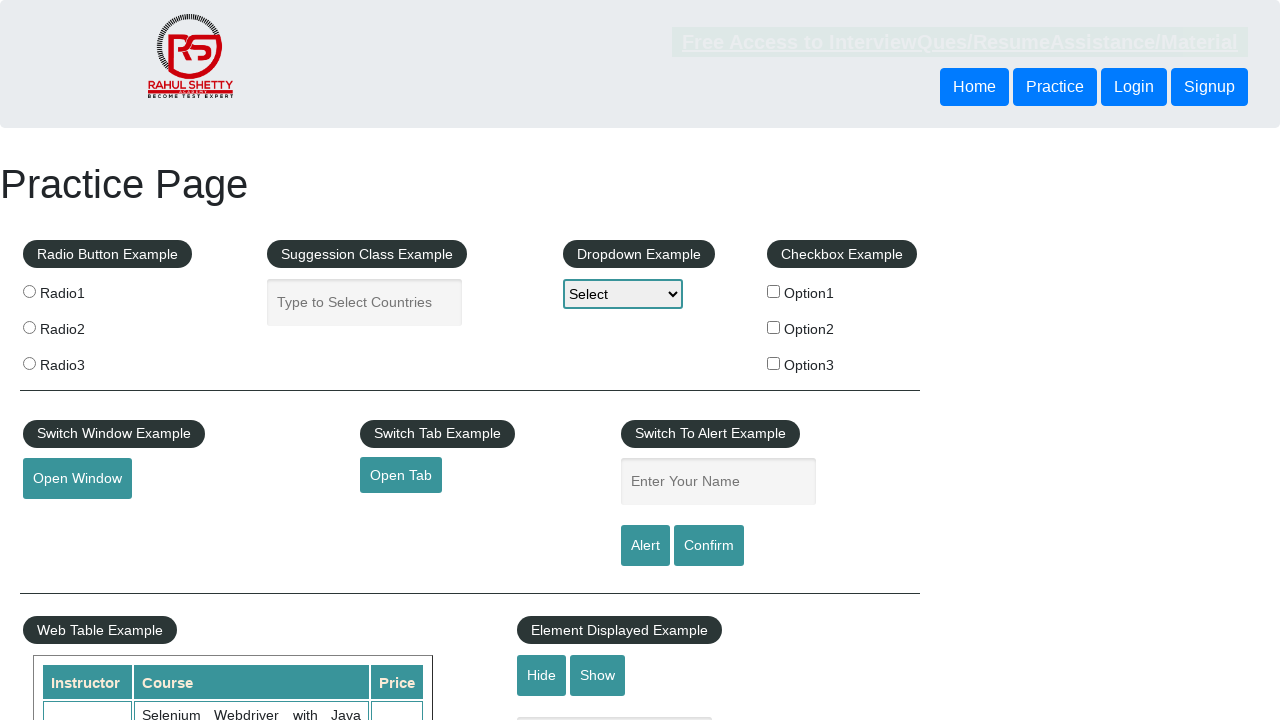

Set up dialog handler to automatically accept alerts
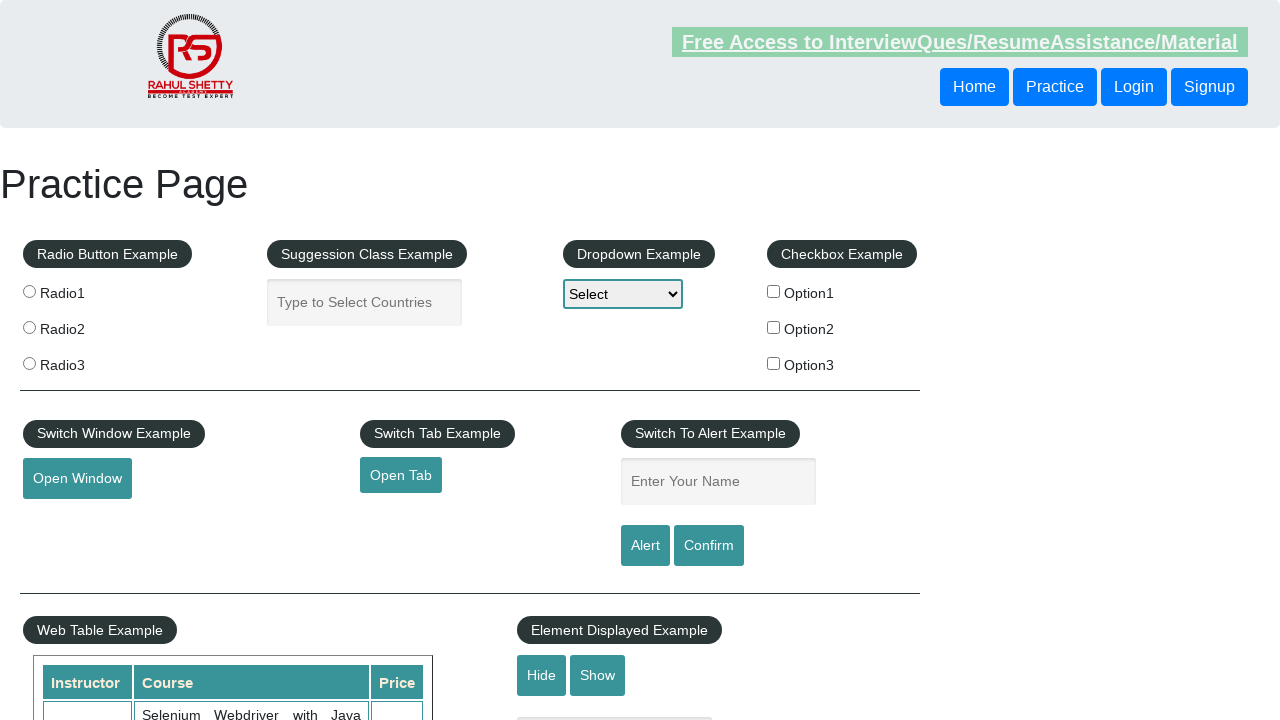

Clicked alert button to trigger JavaScript alert dialog at (645, 546) on #alertbtn
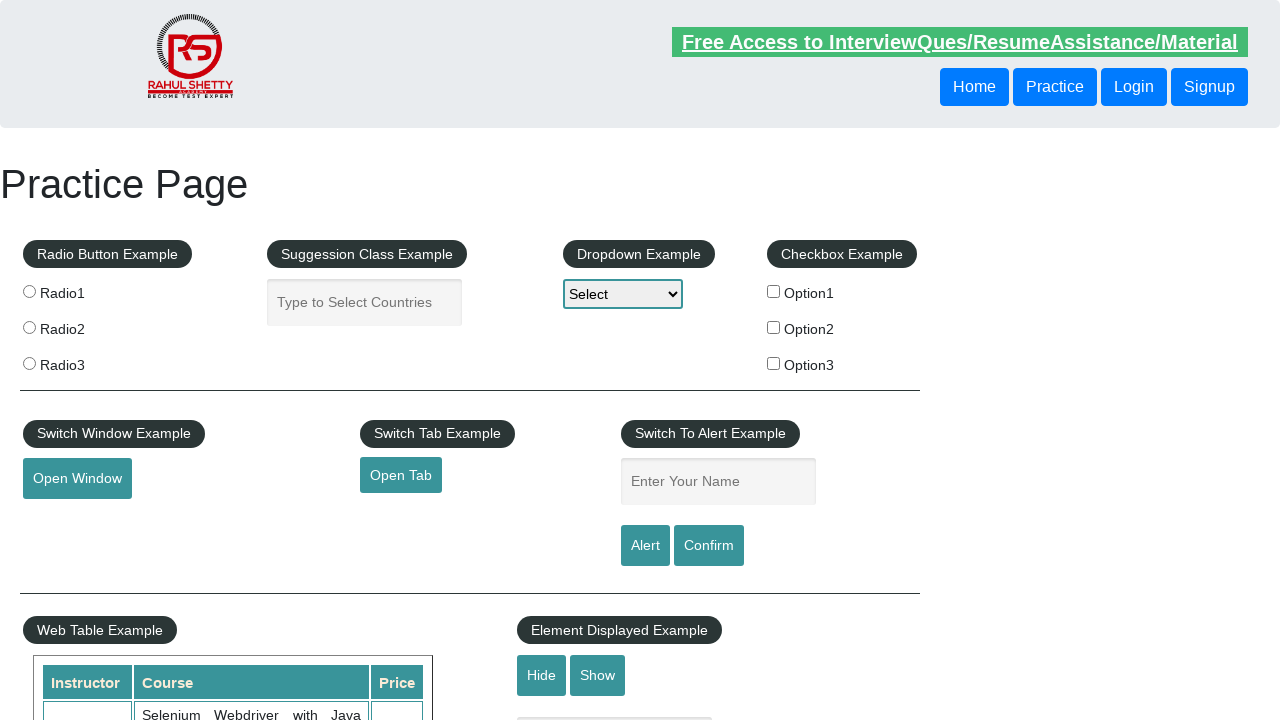

Waited for alert dialog interaction to complete
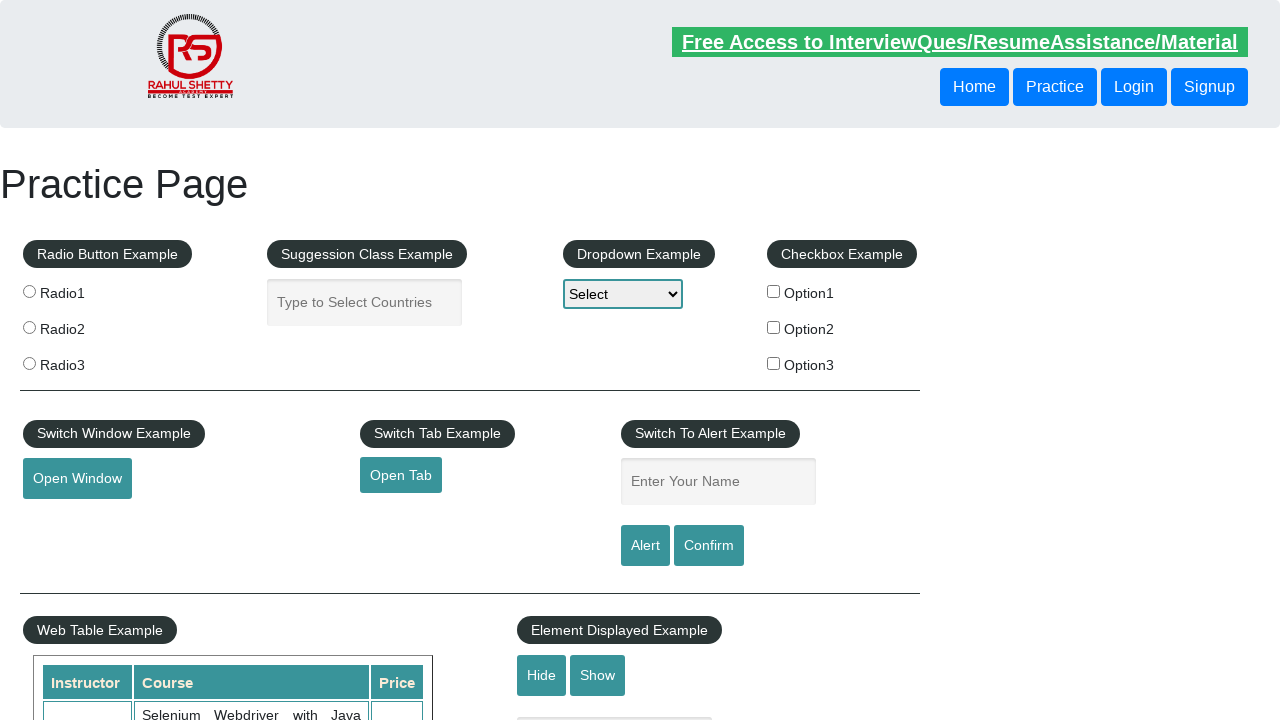

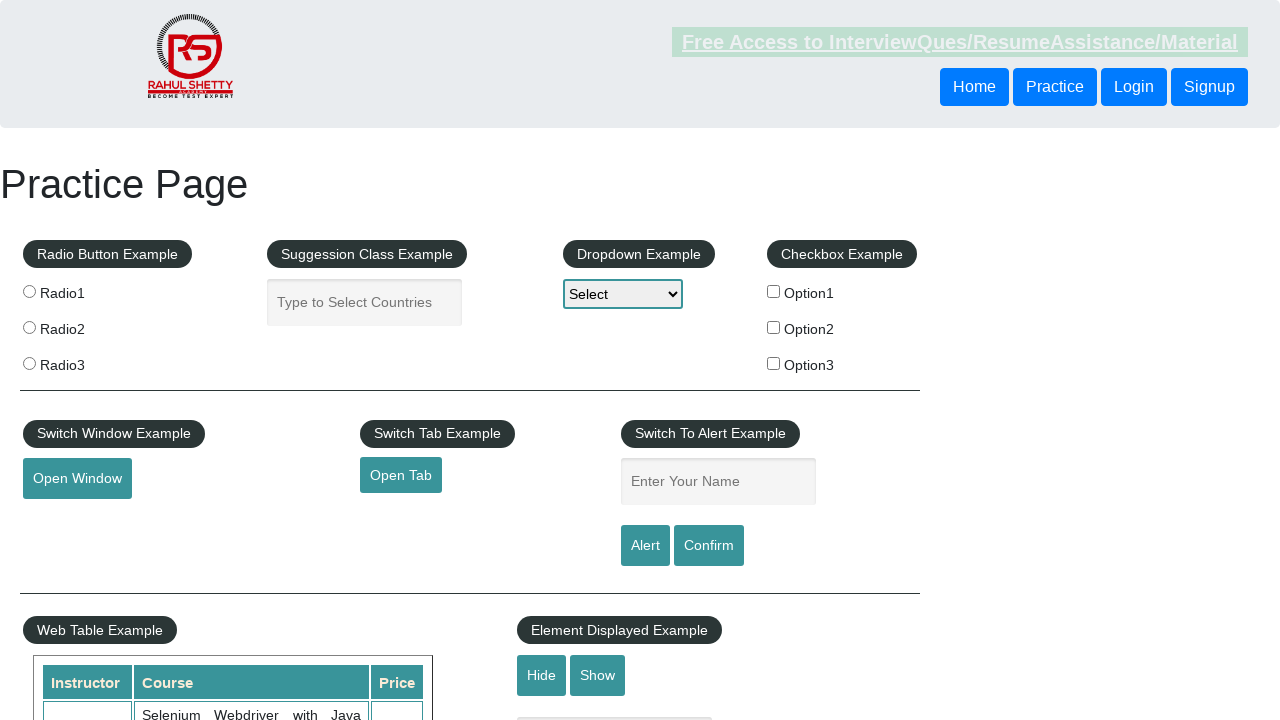